Waits for price to drop to $100, then clicks button and solves a mathematical captcha by calculating the answer and submitting it

Starting URL: http://suninjuly.github.io/explicit_wait2.html

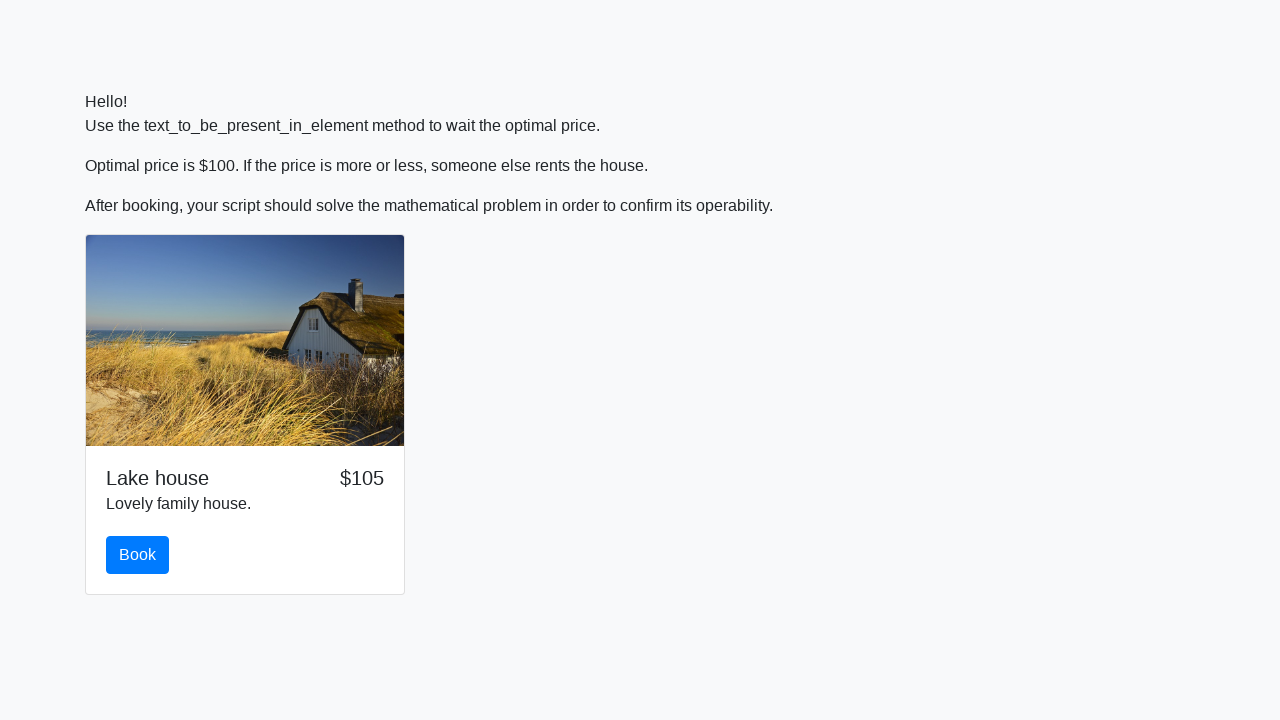

Waited for price to drop to $100
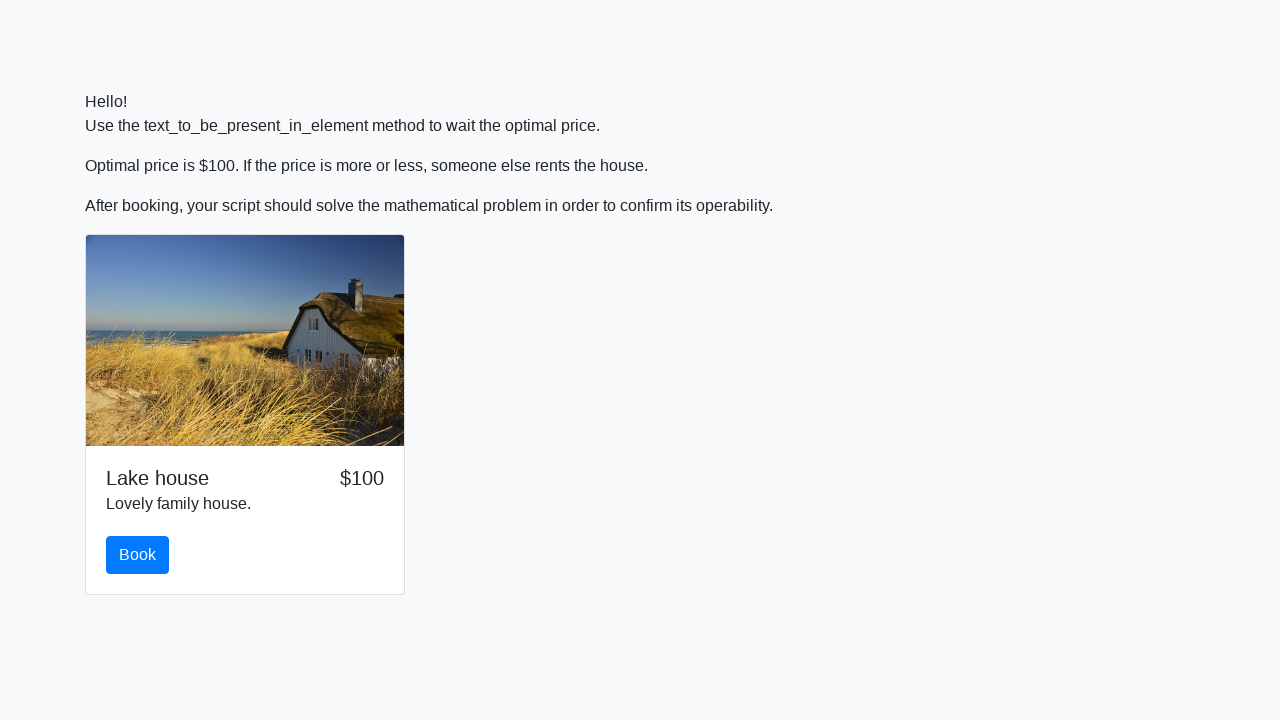

Clicked the primary button when price reached $100 at (138, 555) on .btn.btn-primary
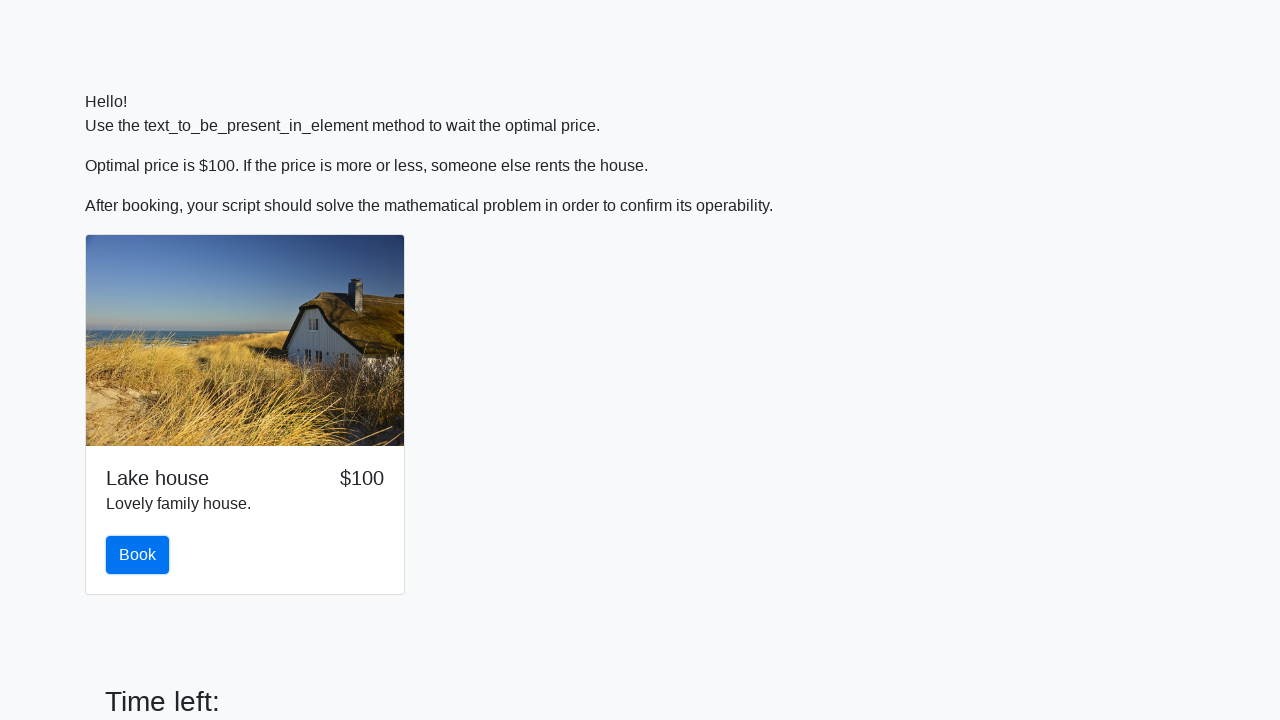

Retrieved x value from input_value element: 885
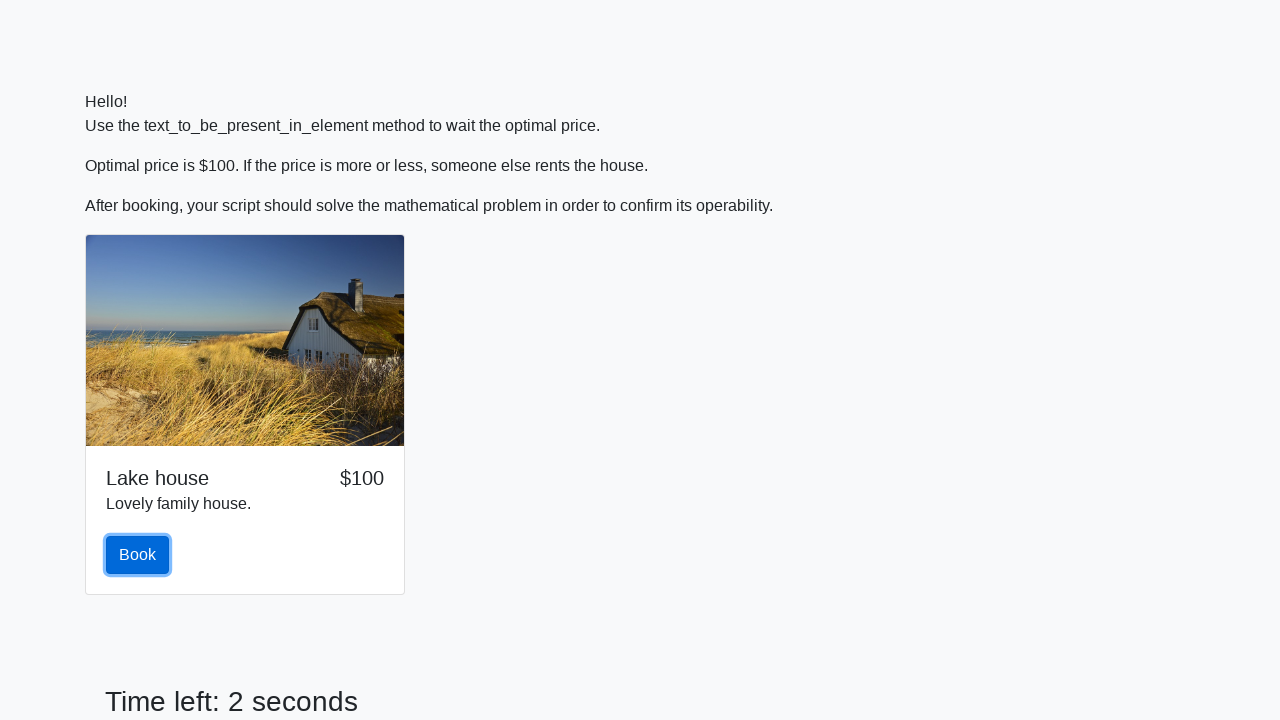

Calculated mathematical captcha answer: 2.263135296432584
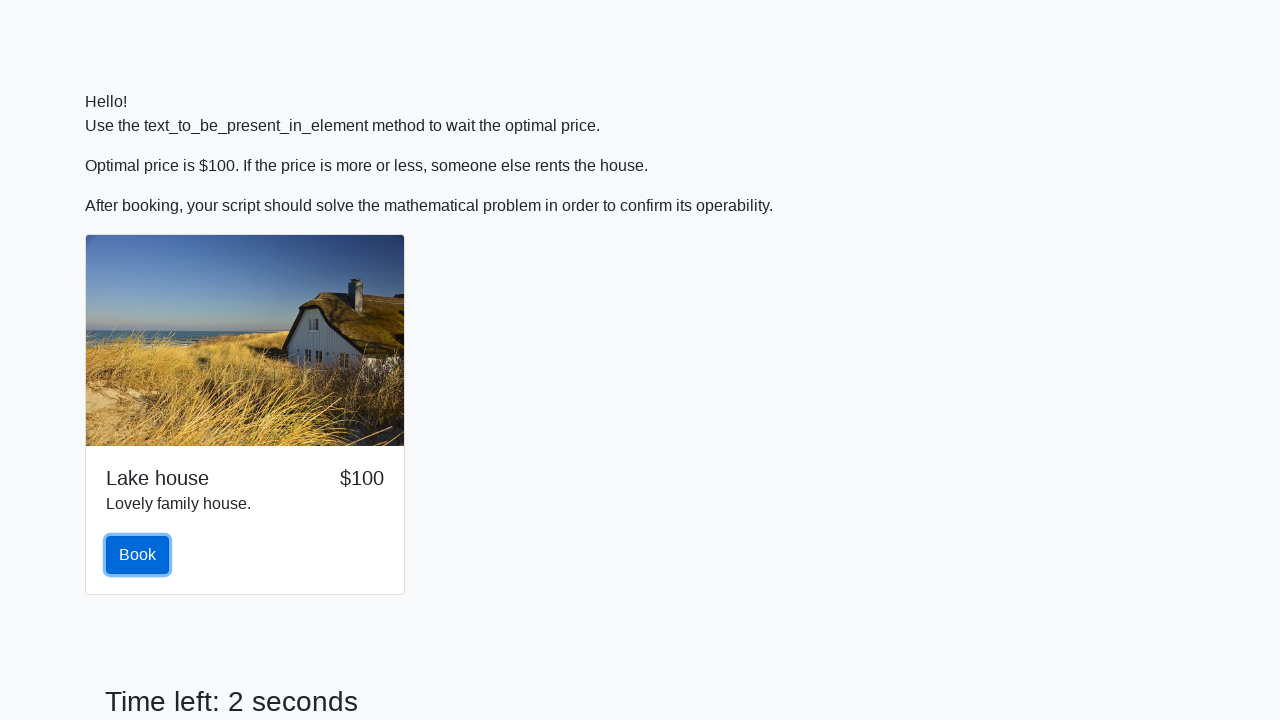

Filled answer field with calculated value: 2.263135296432584 on #answer
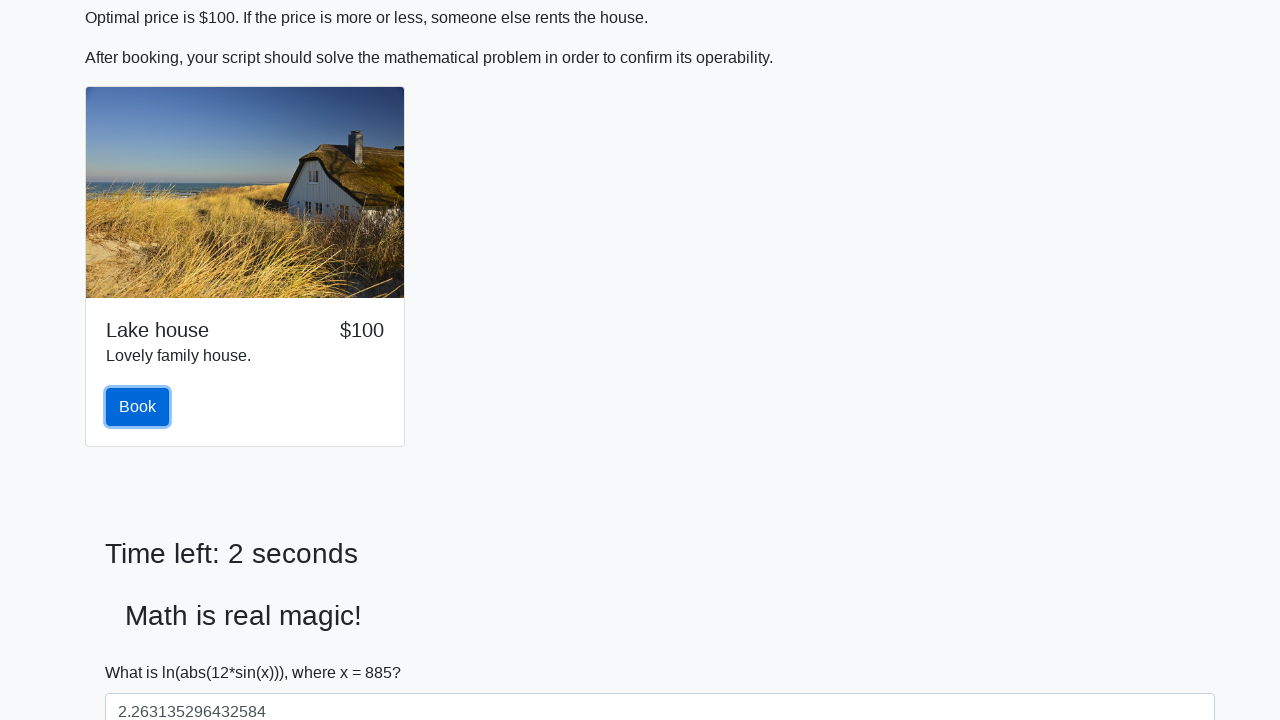

Clicked solve button to submit the captcha answer at (143, 651) on #solve
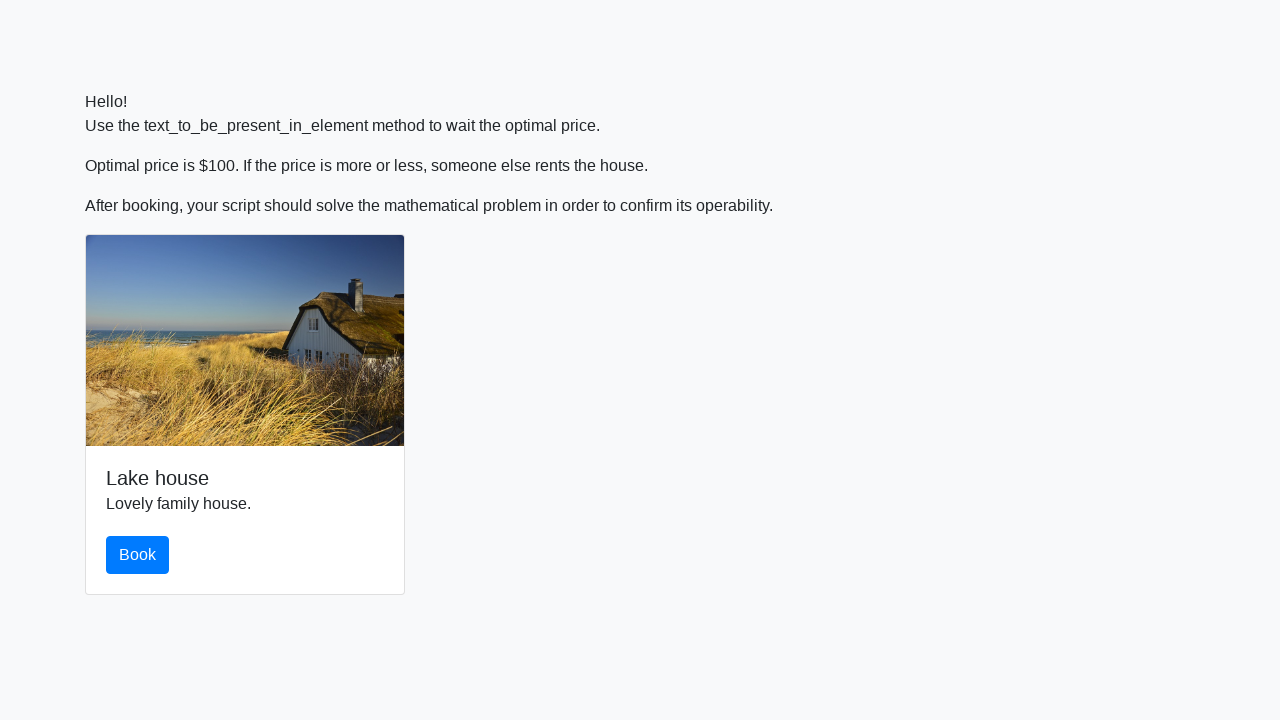

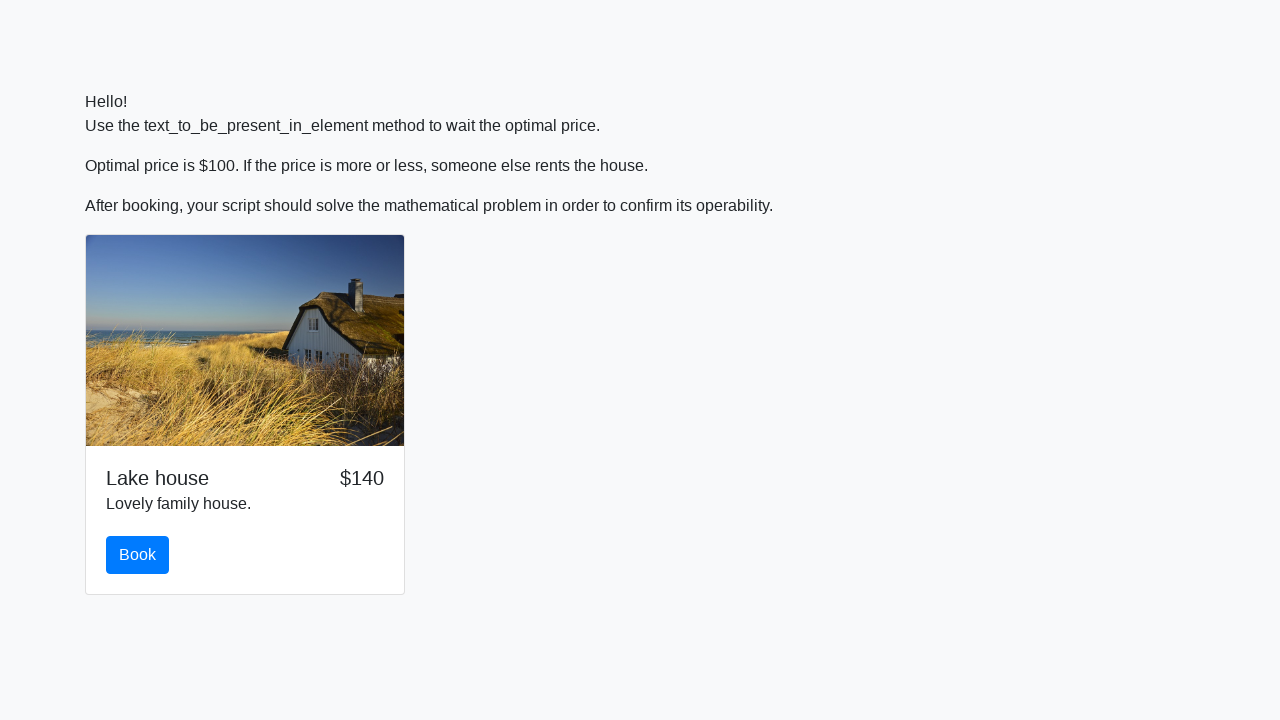